Tests drag and drop functionality by dragging an element and dropping it onto a target element within an iframe

Starting URL: https://jqueryui.com/droppable/

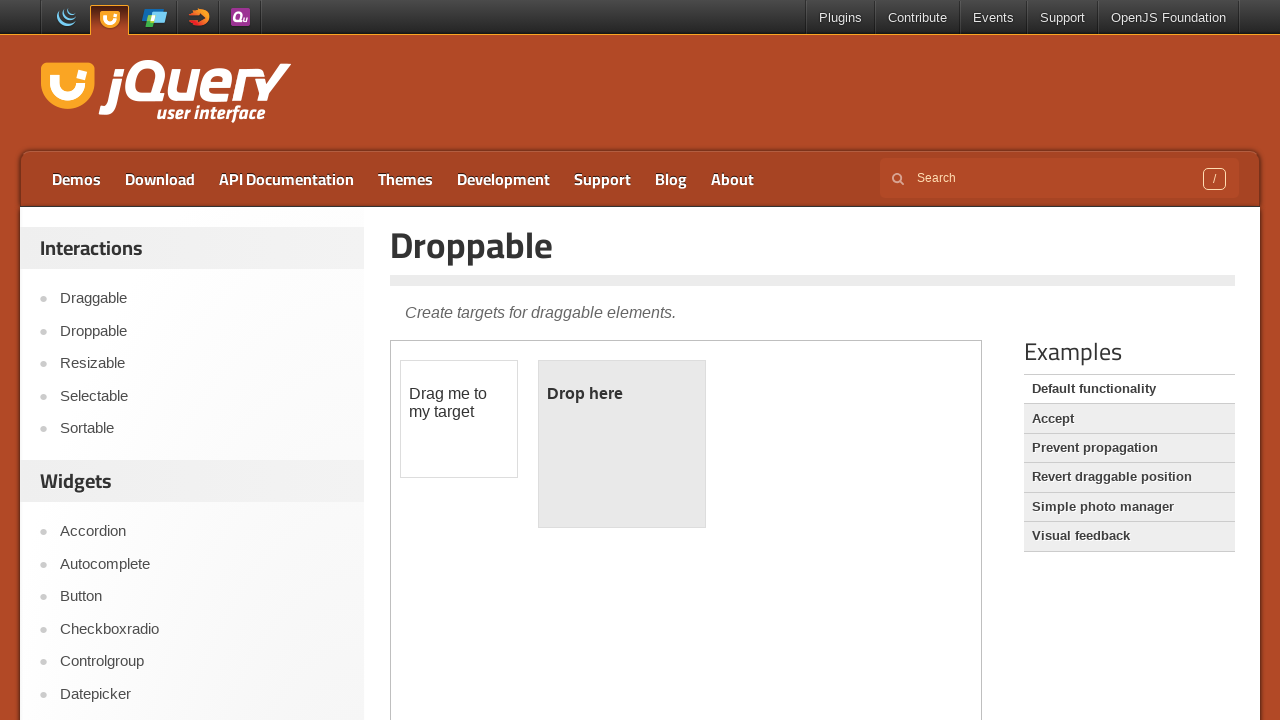

Located the iframe containing the drag and drop demo
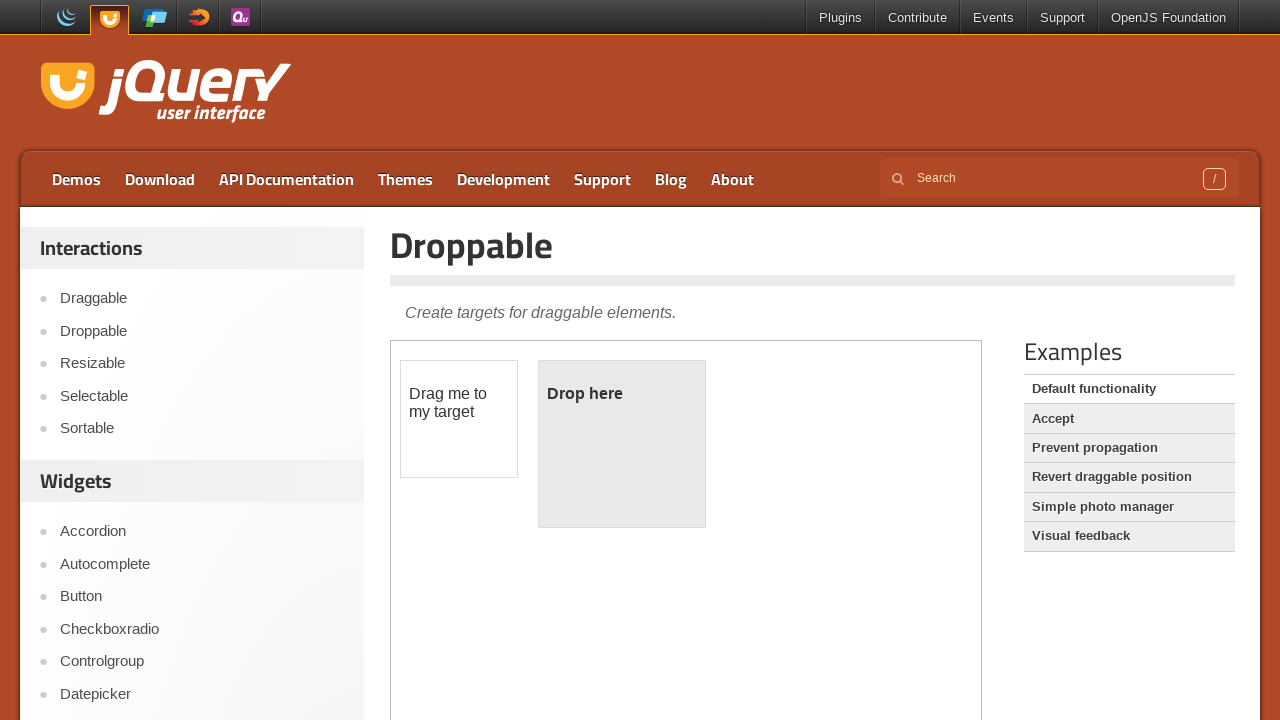

Located the draggable element
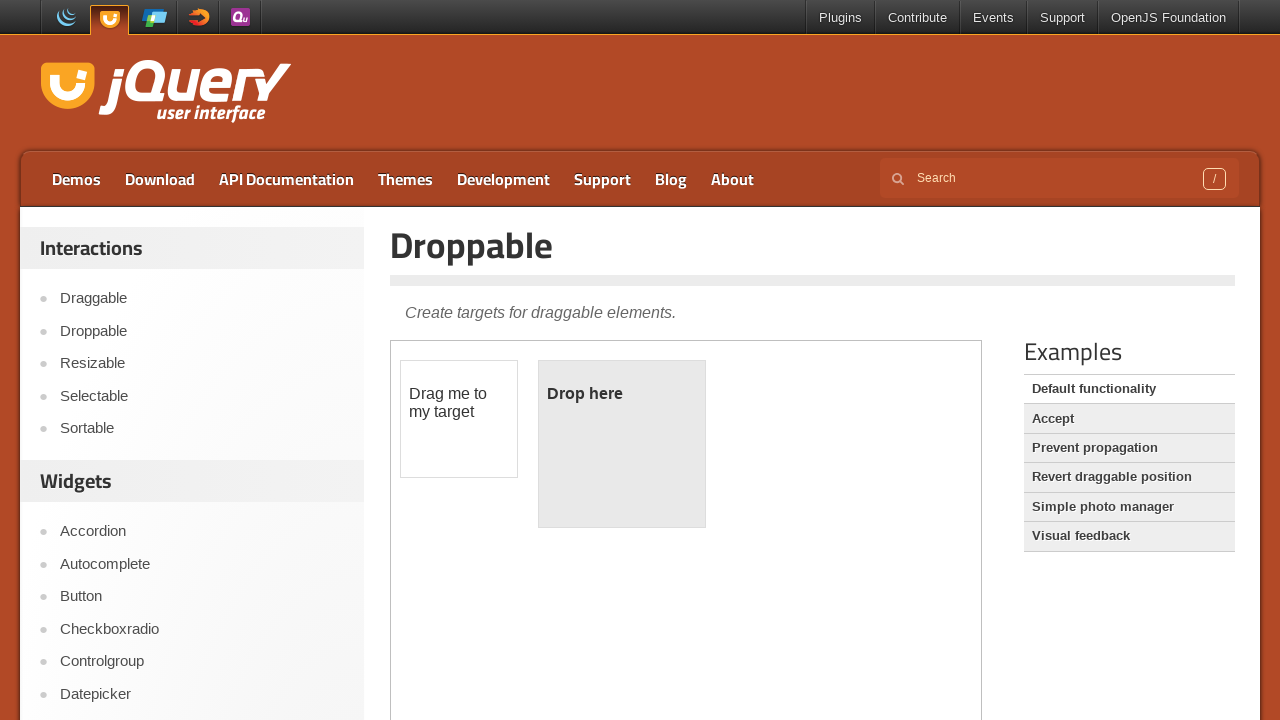

Located the droppable target element
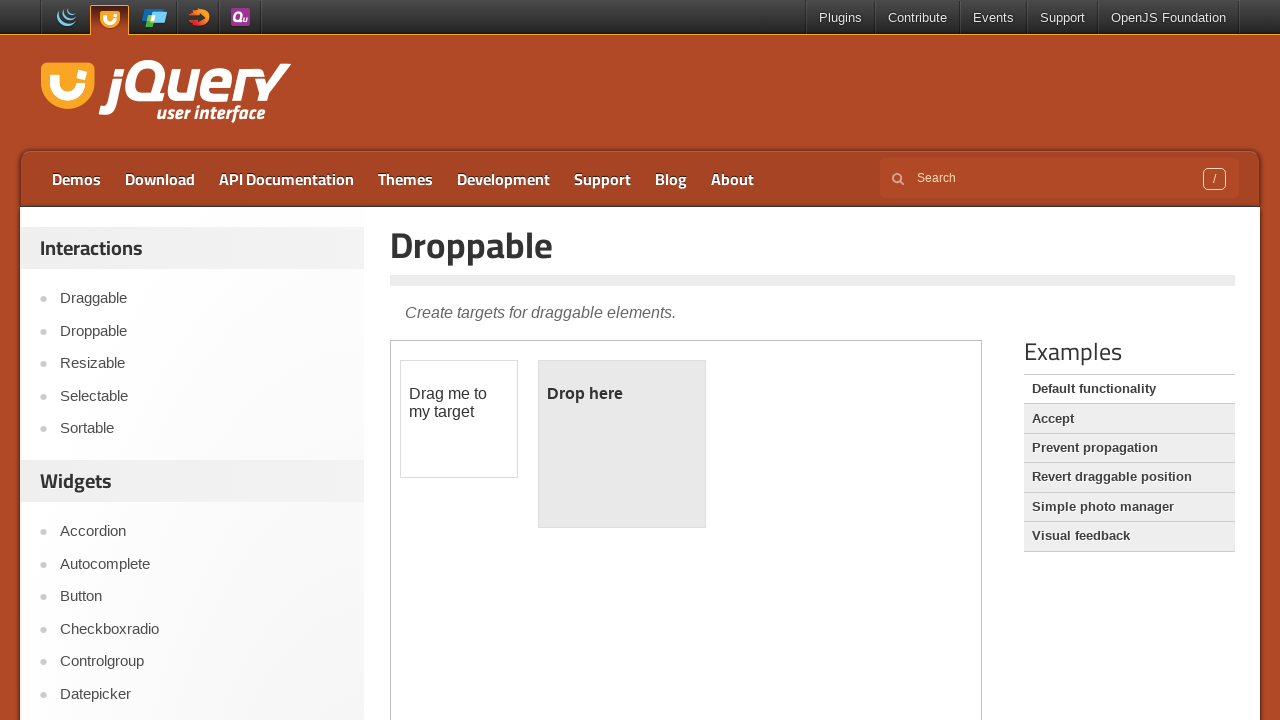

Dragged the draggable element and dropped it onto the droppable target element at (622, 444)
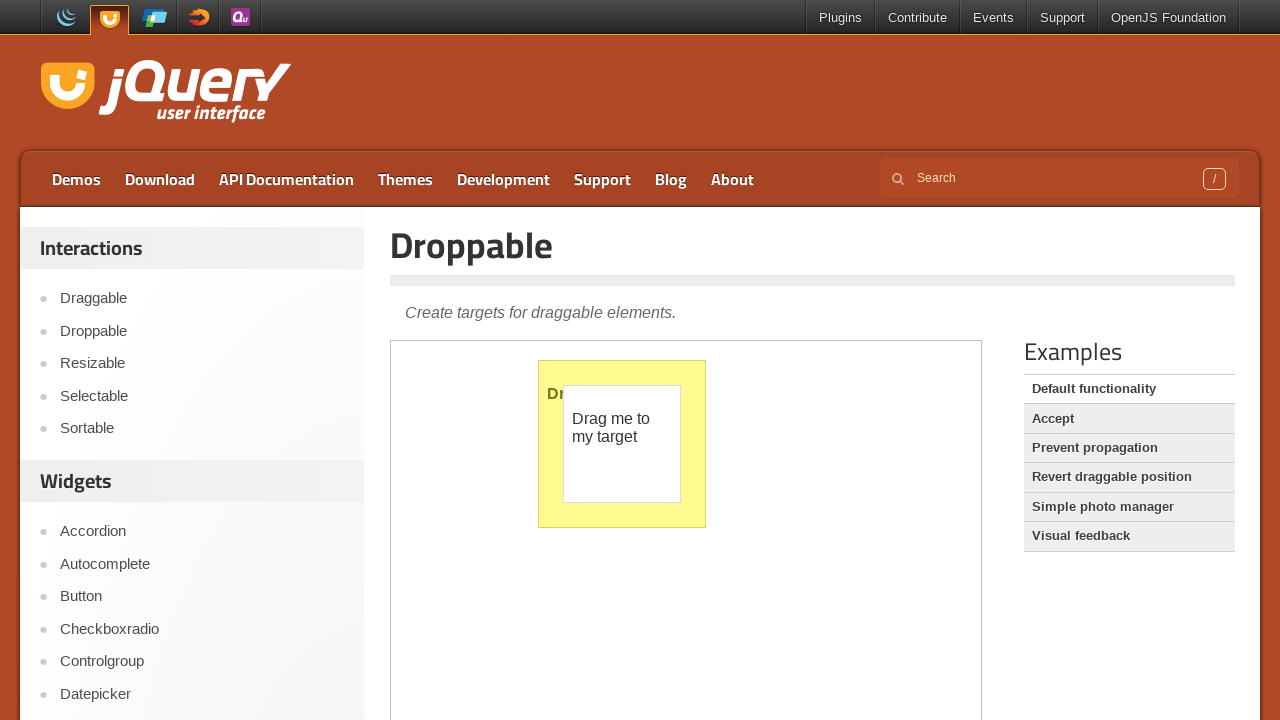

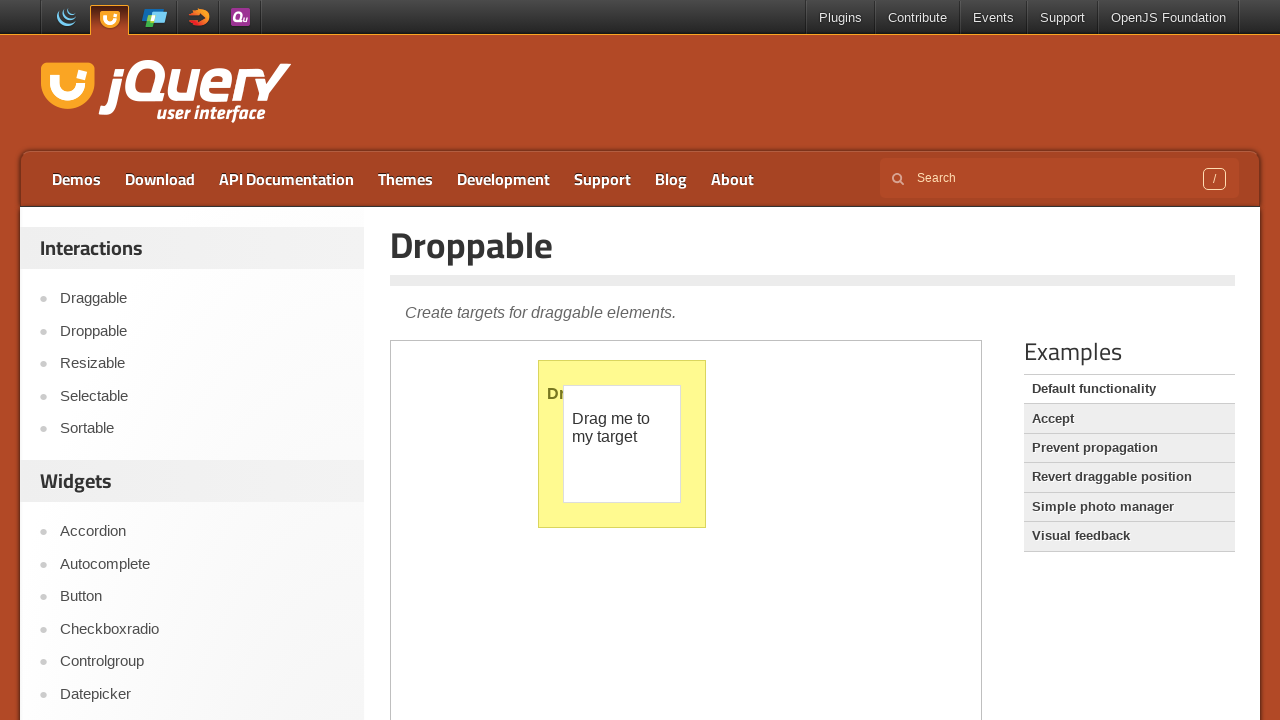